Tests adding a cookie to the browser context

Starting URL: https://refactoring.guru/design-patterns/command

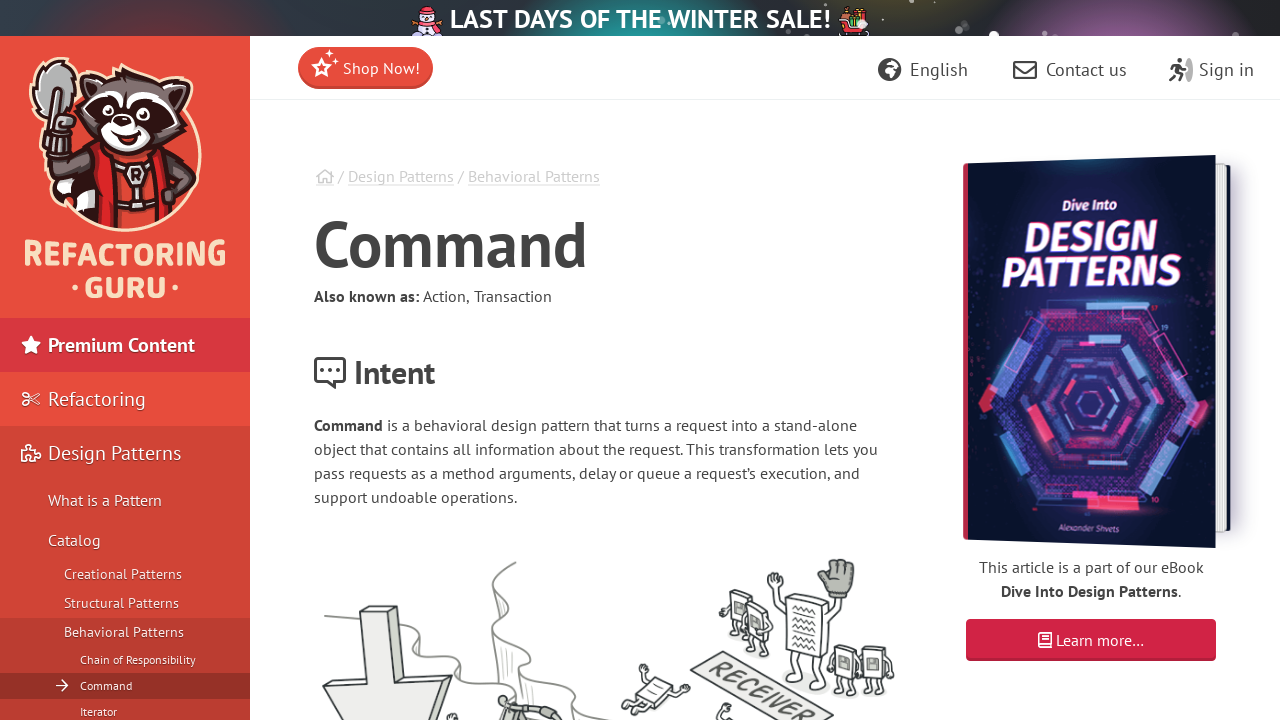

Added cookie with name 'key' and value 'value' to browser context
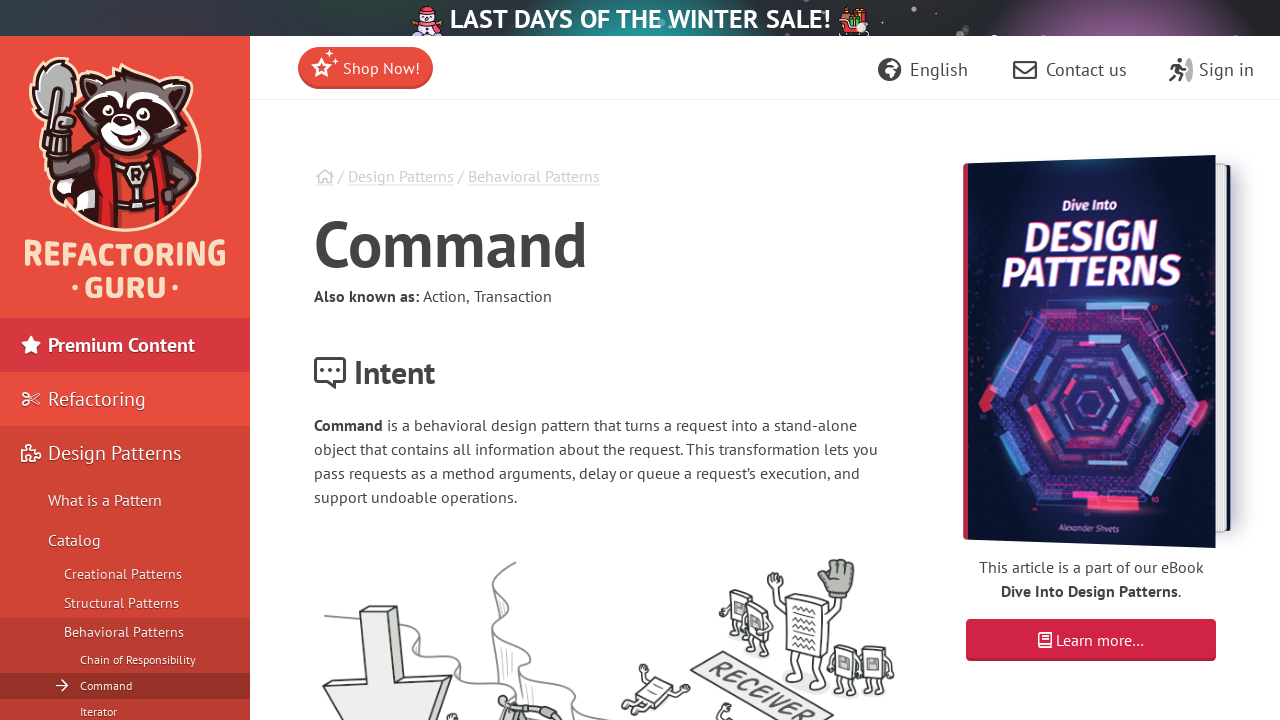

Retrieved all cookies from browser context to verify cookie was added
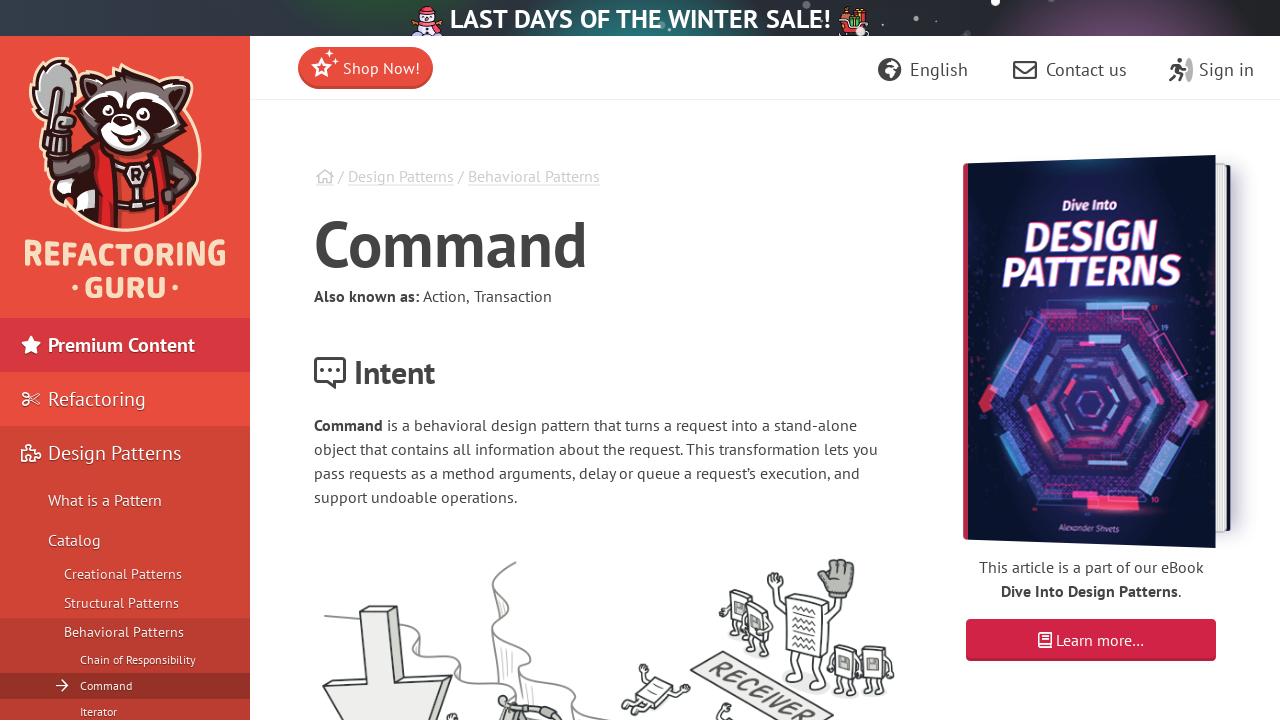

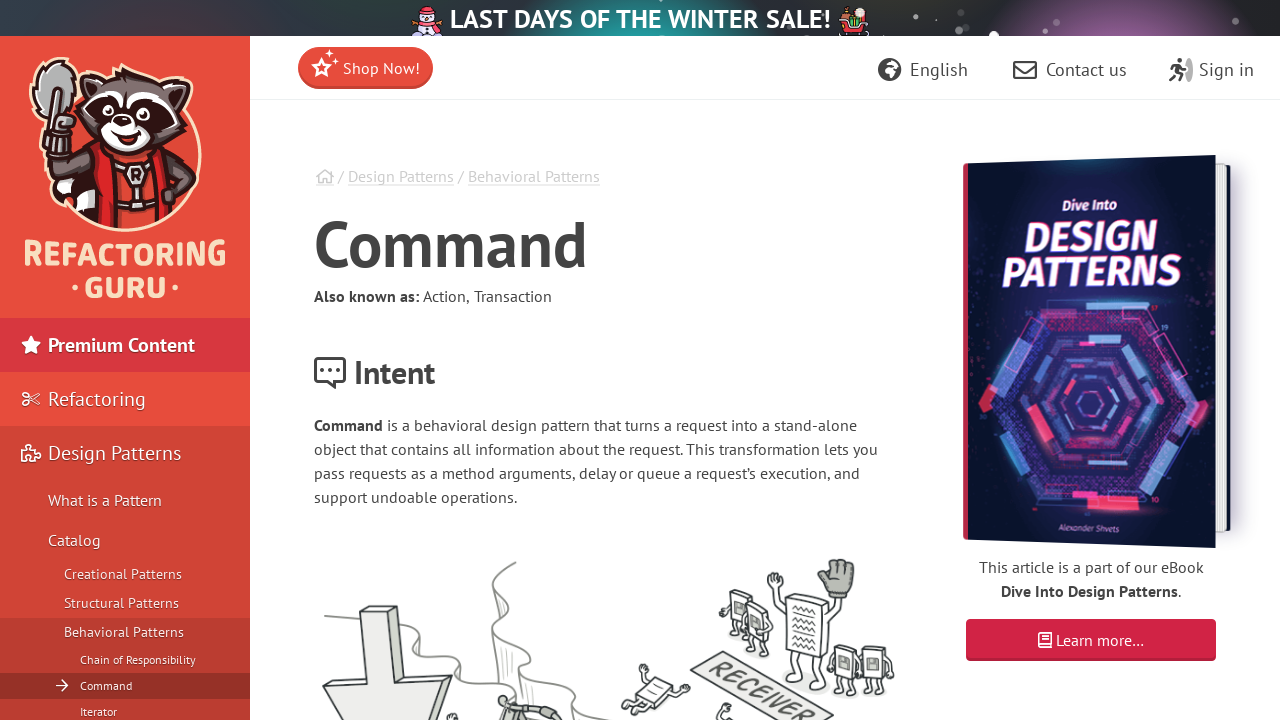